Tests navigation to the P Labs (Big Data) page by clicking the menu link and verifying the page content

Starting URL: https://ppr.ru/

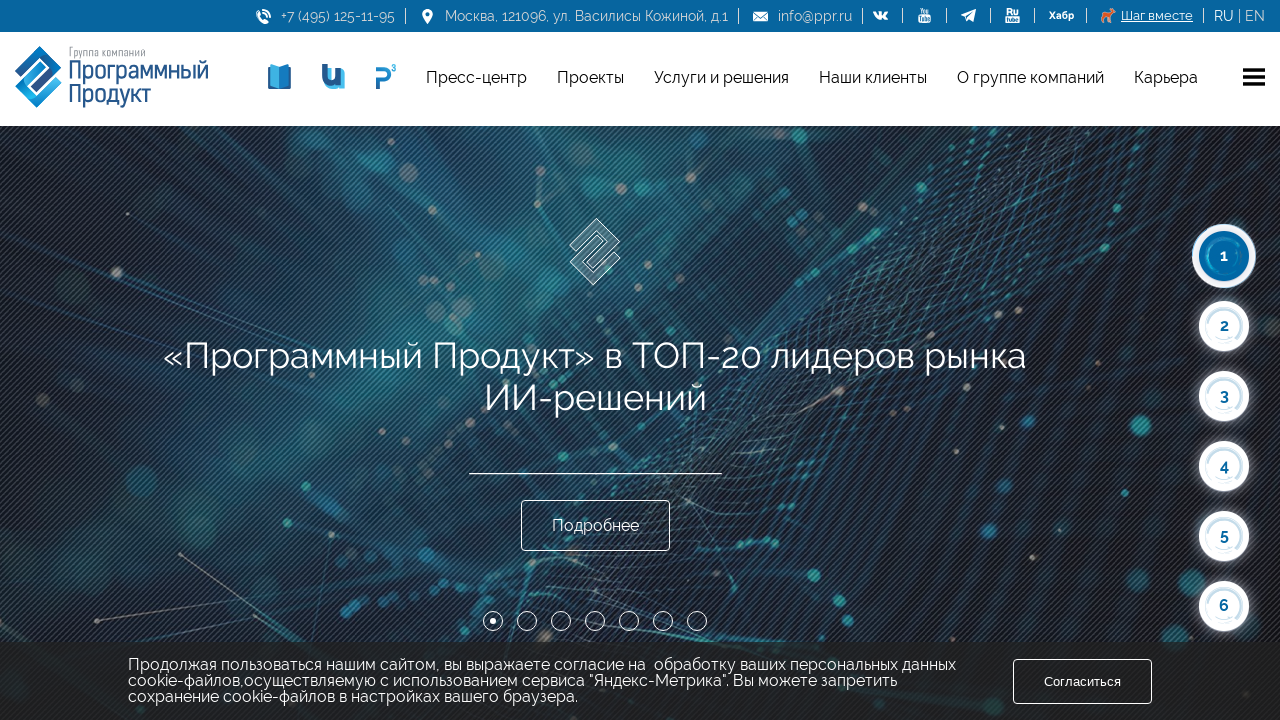

Clicked on P Labs (Big Data) menu link at (386, 79) on #menu ul li a[href='/bigdata/']
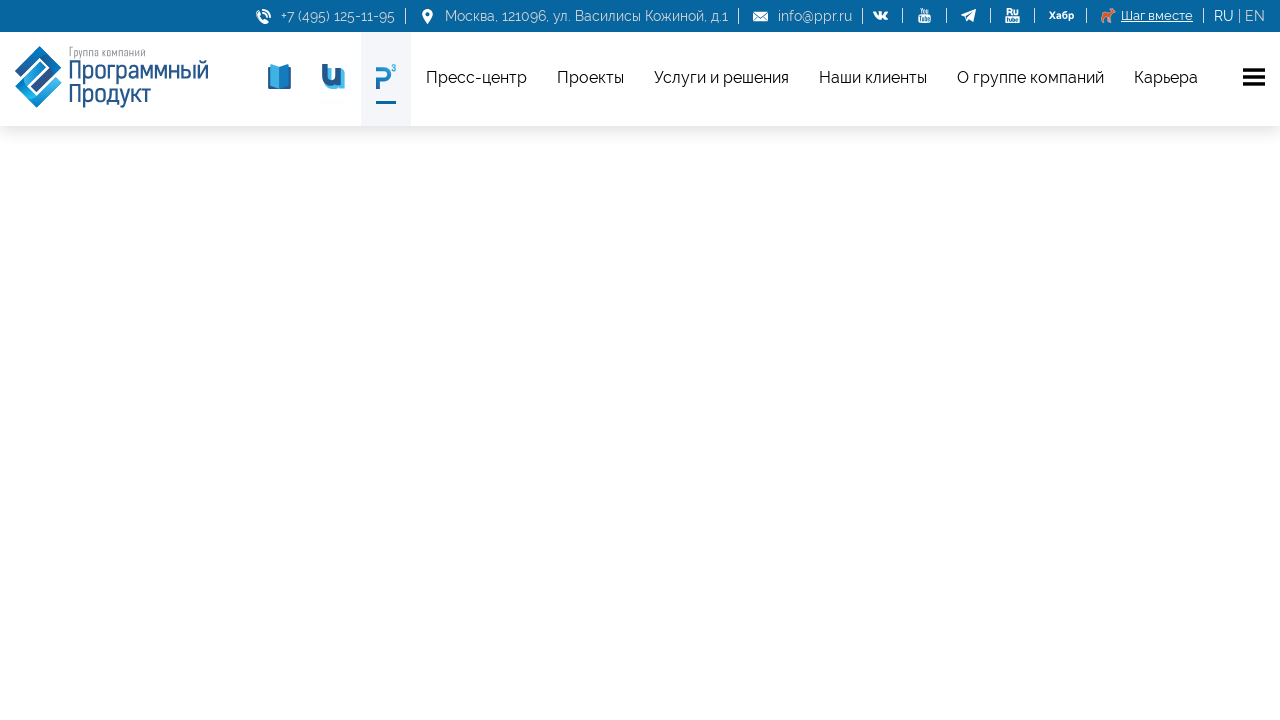

P Labs page content loaded and verified
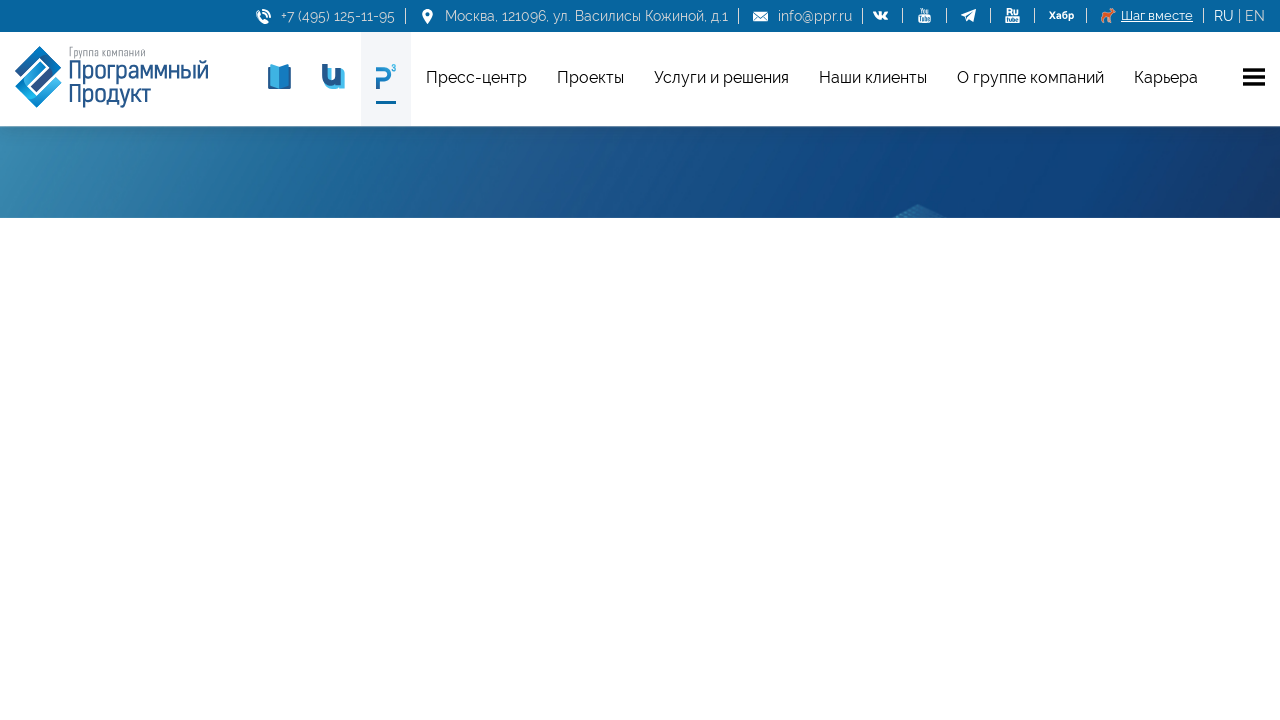

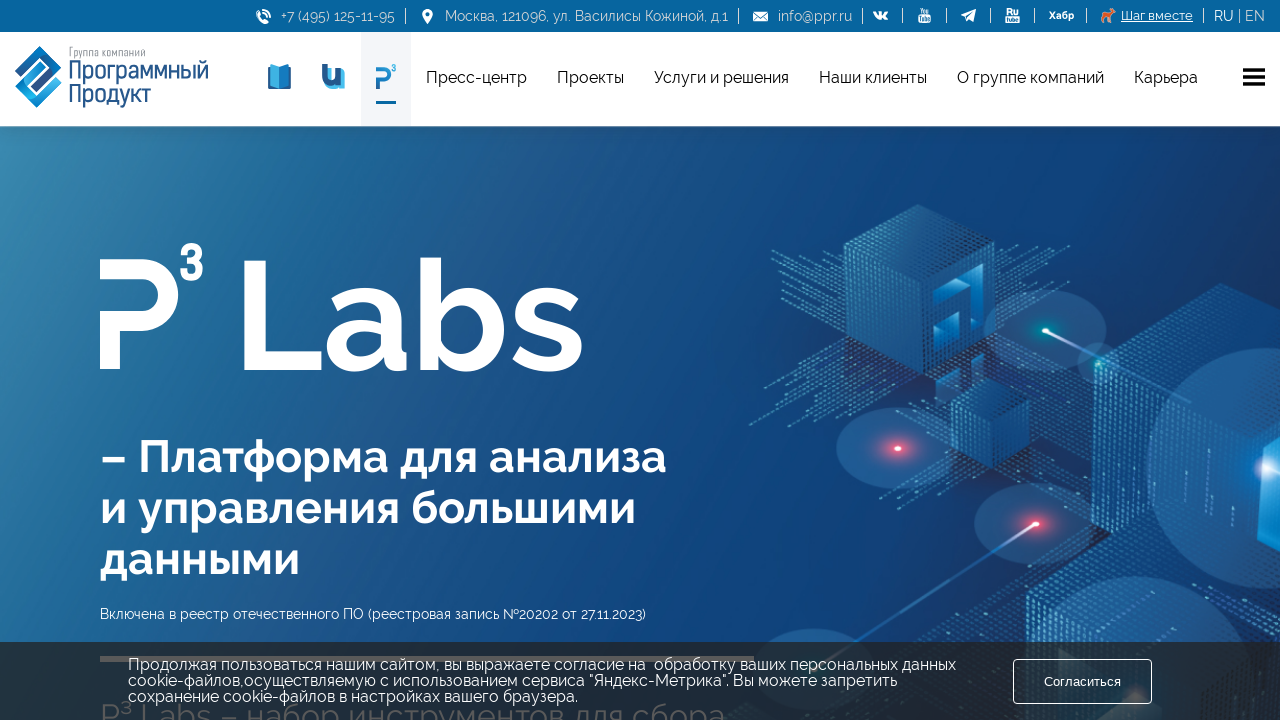